Loads YouTube homepage and verifies the page loads by checking the page title

Starting URL: https://www.youtube.com

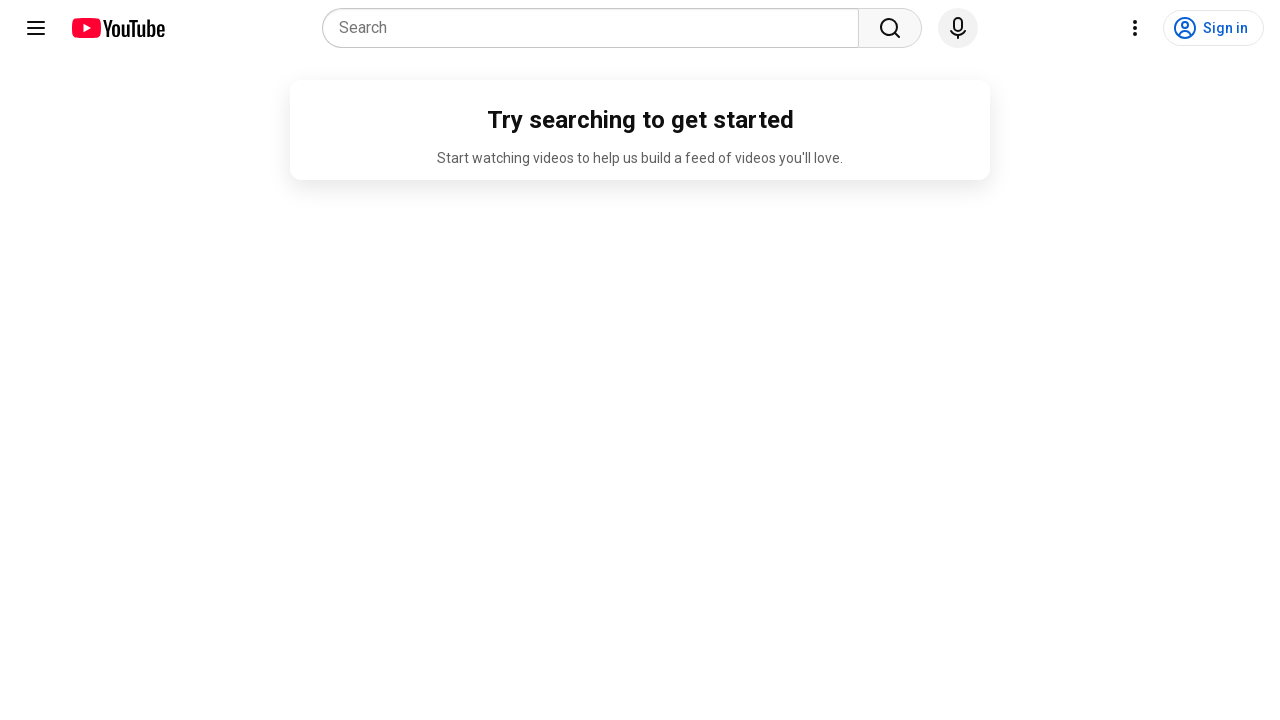

Set viewport size to 1482x996
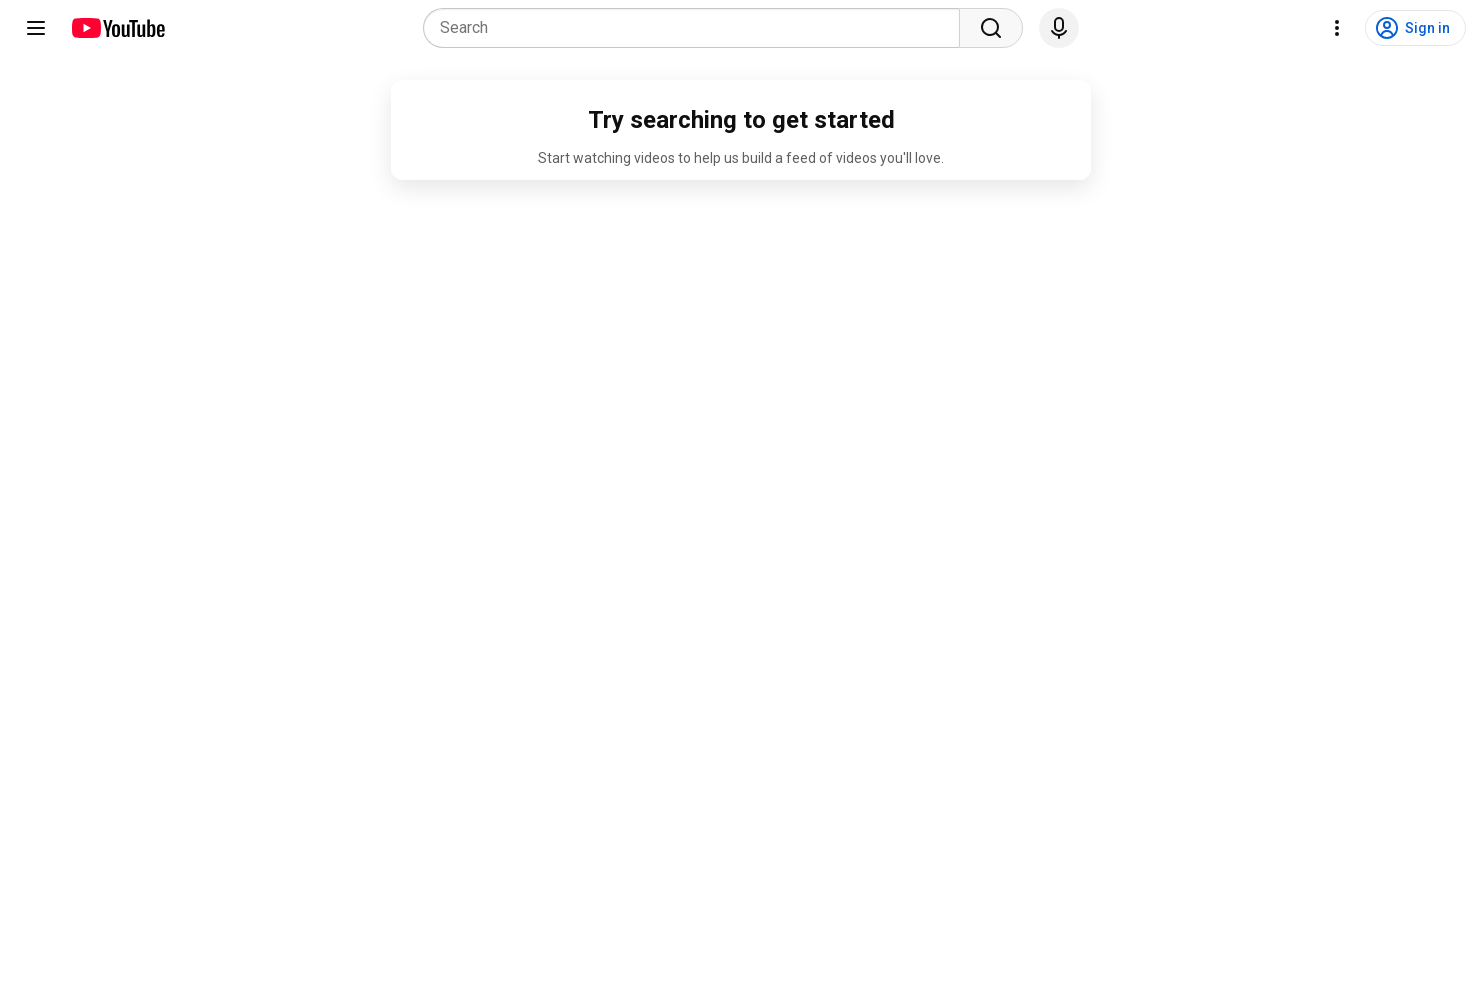

Waited for page to reach domcontentloaded state
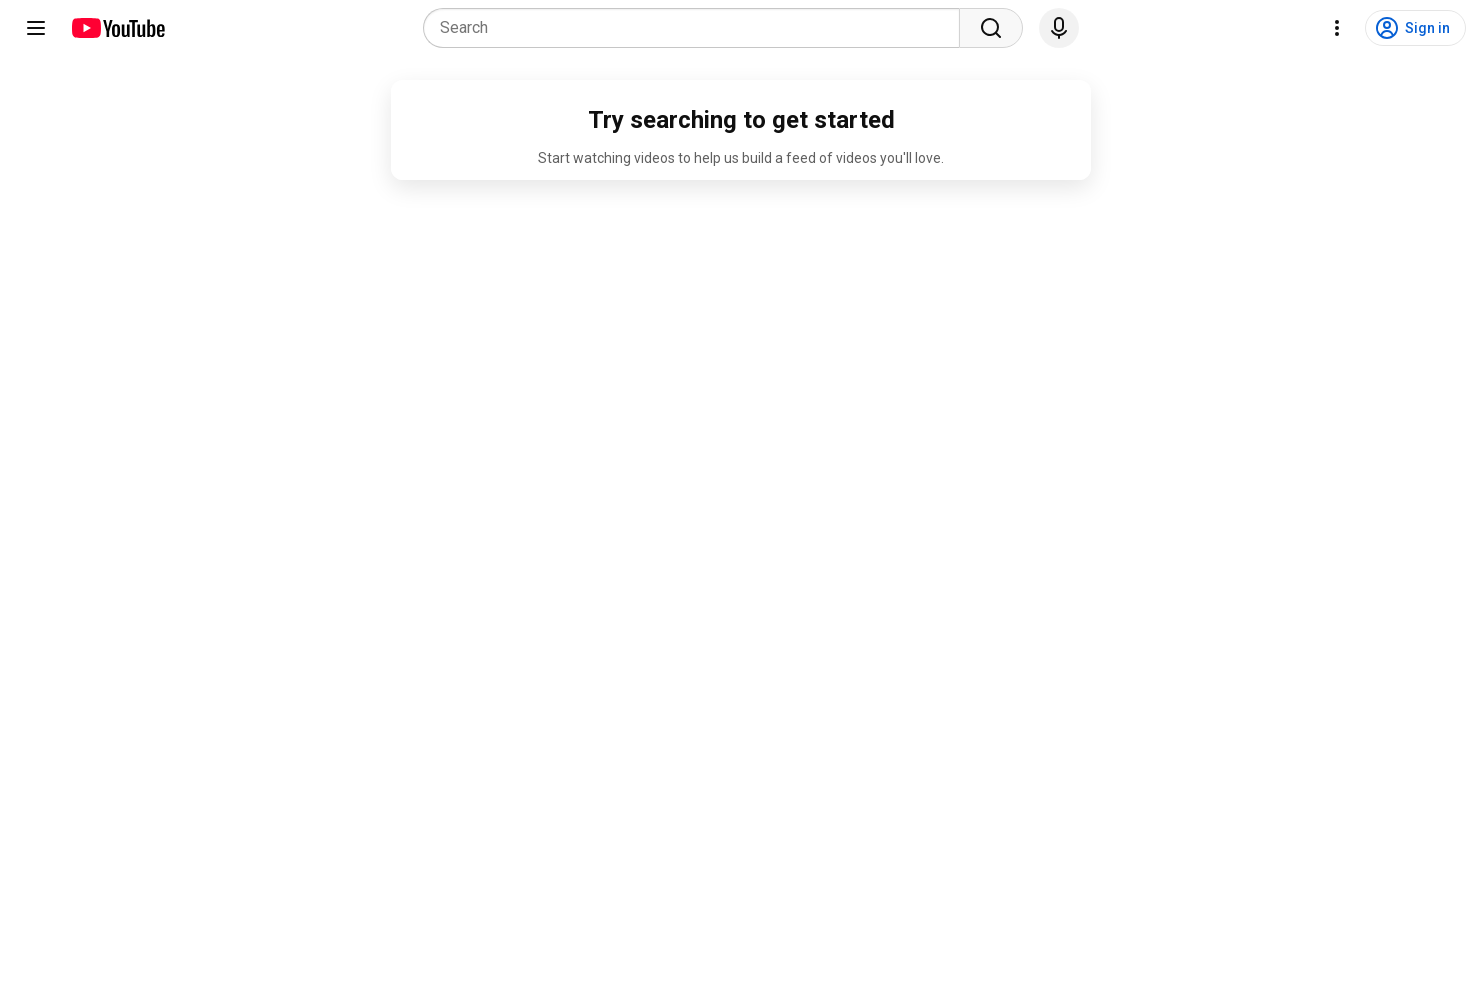

Verified page title contains 'YouTube'
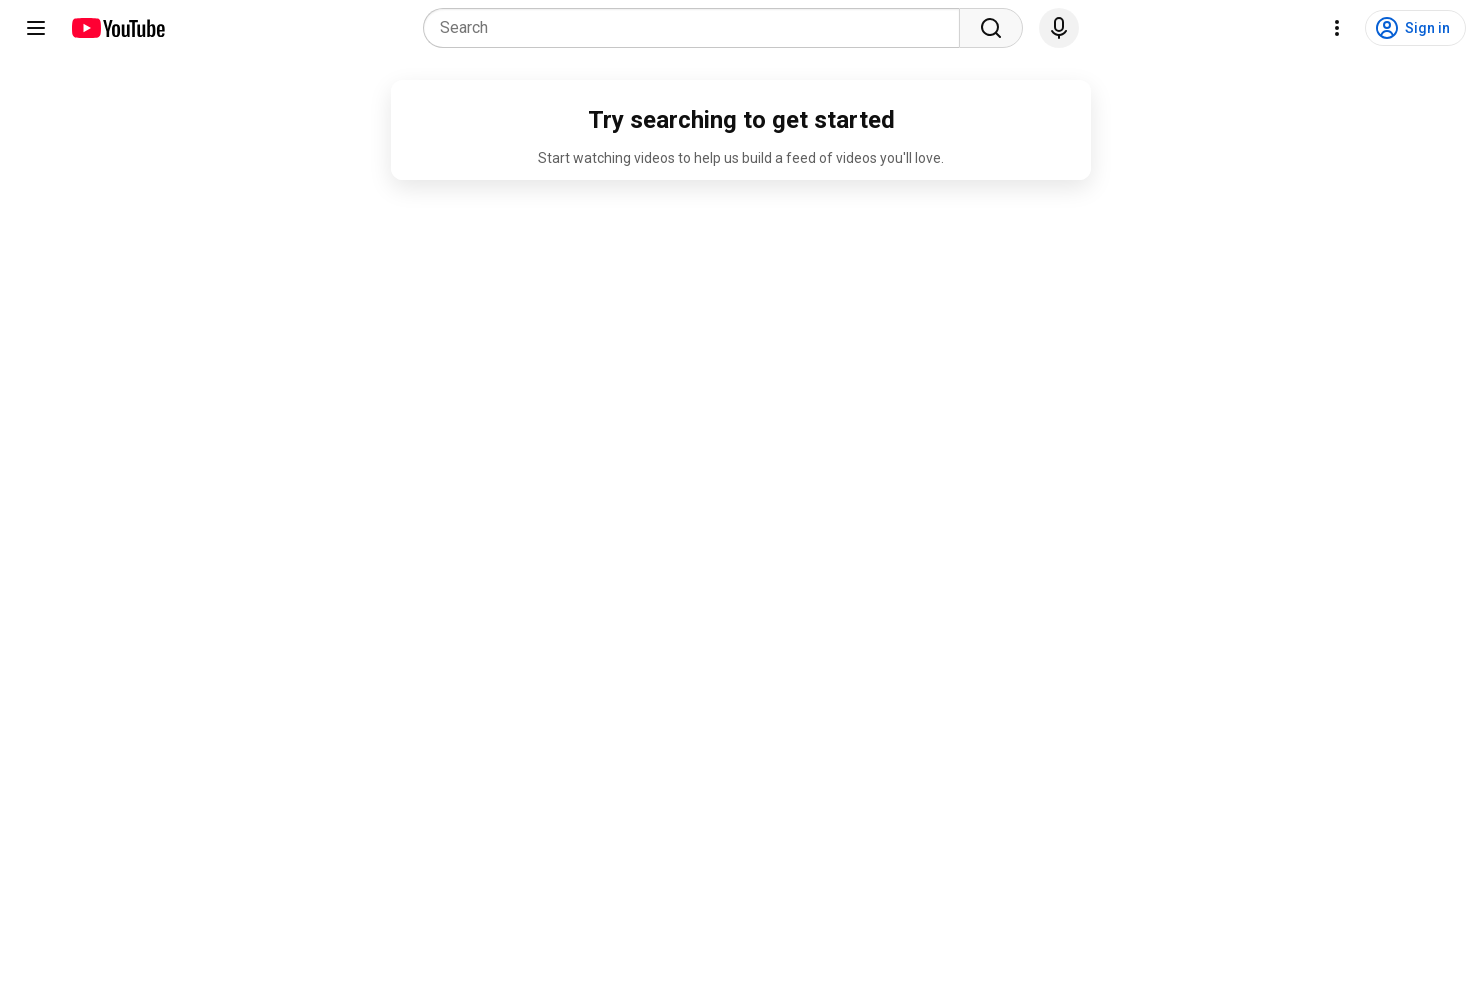

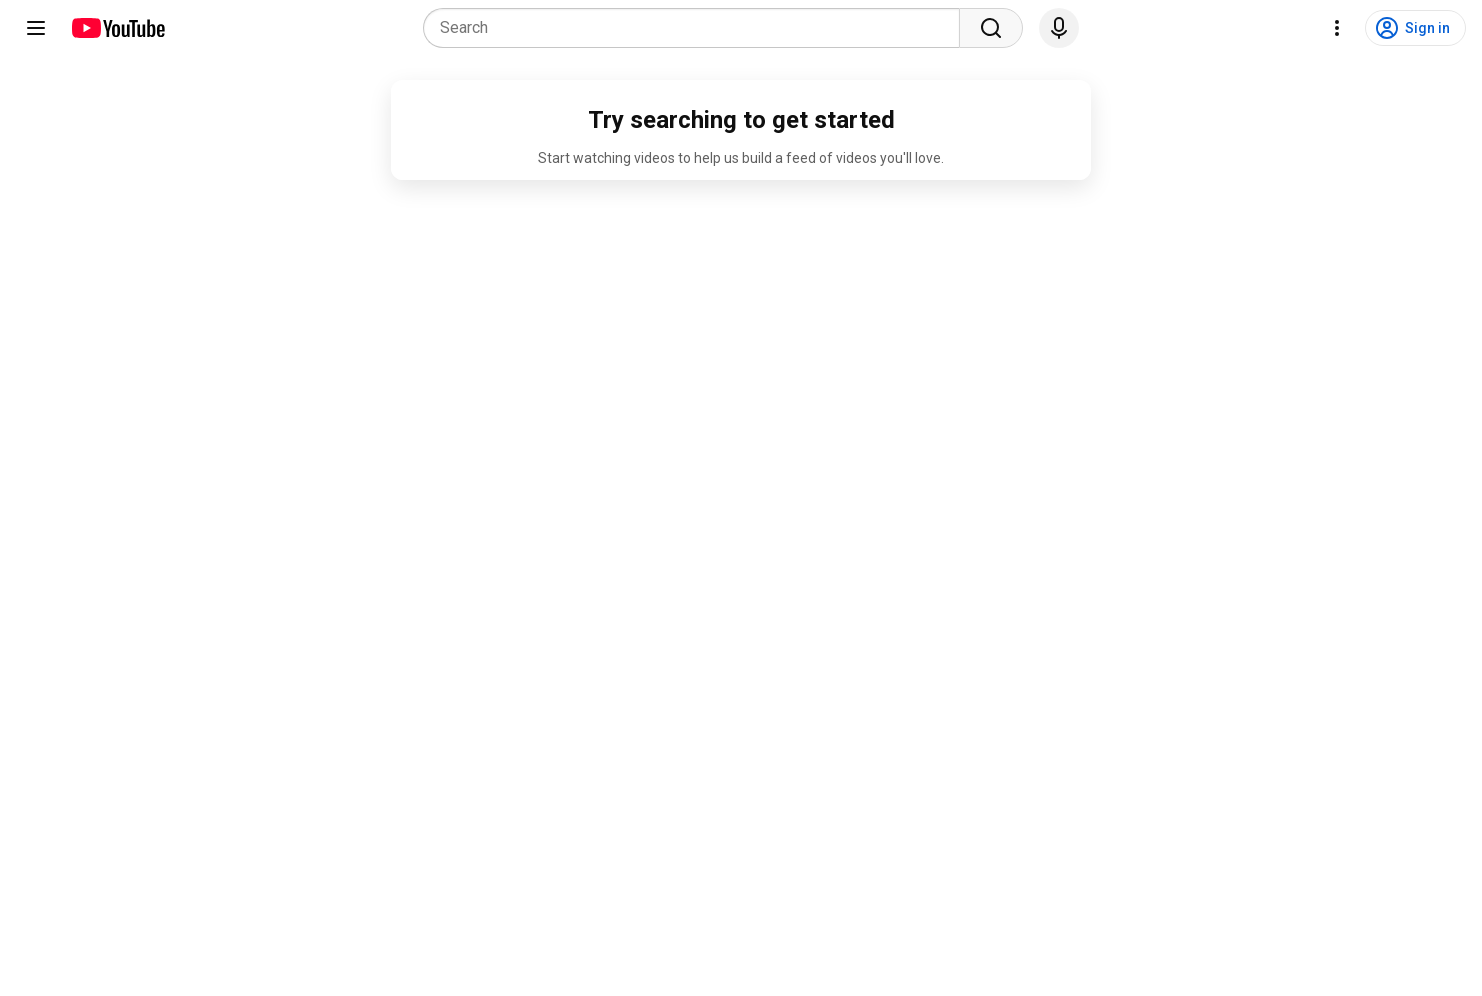